Tests e-commerce functionality by searching for products, adding specific items to cart, and proceeding through checkout process

Starting URL: https://rahulshettyacademy.com/seleniumPractise/#/

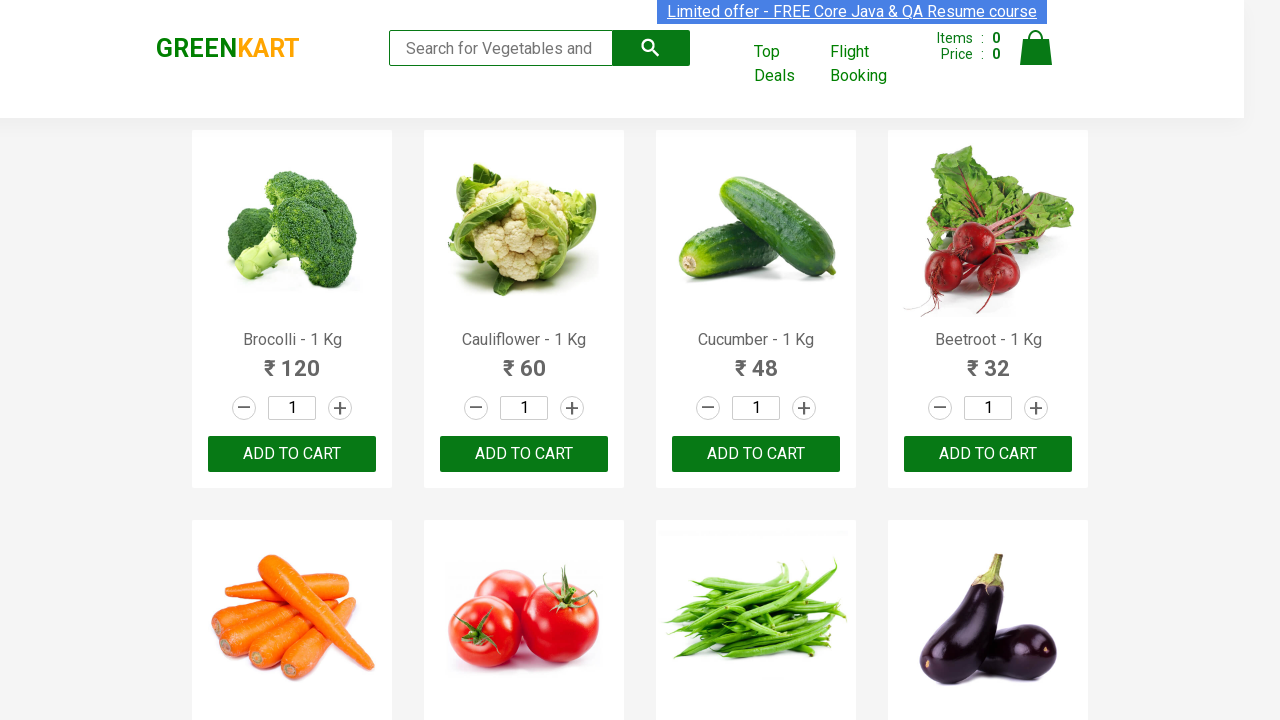

Filled search field with 'ca' to search for products on .search-keyword
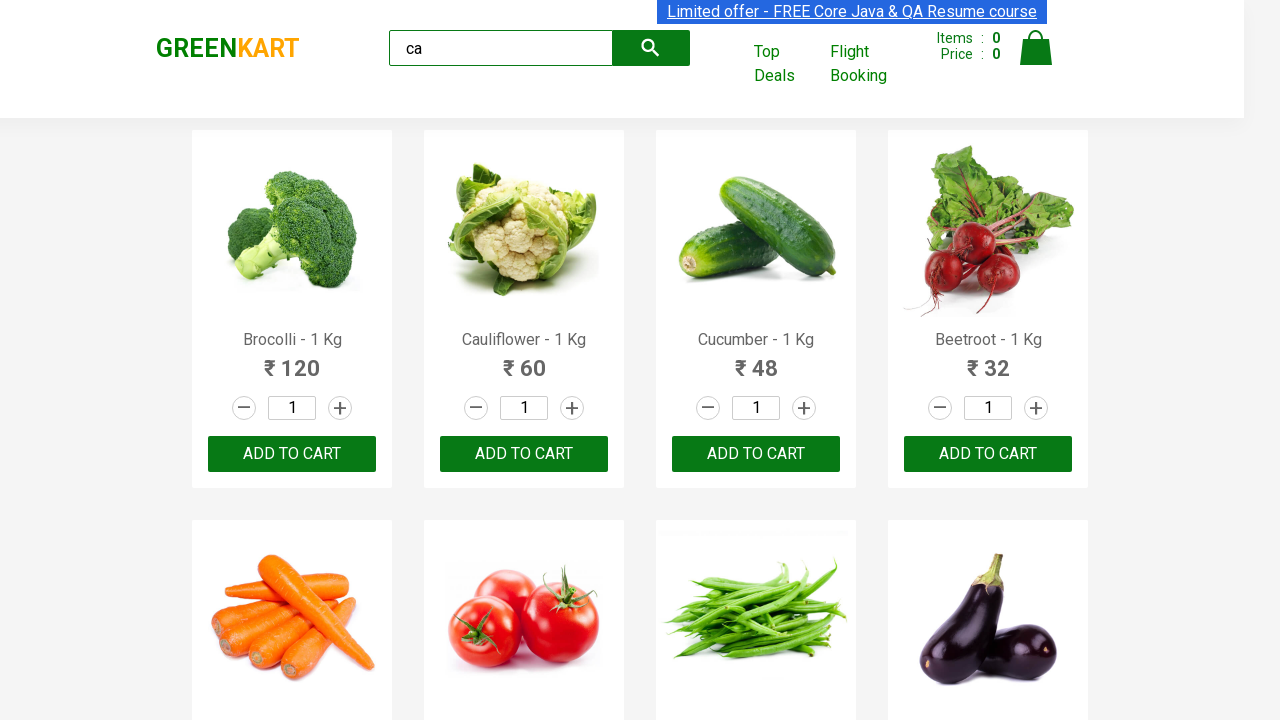

Waited for product list to filter
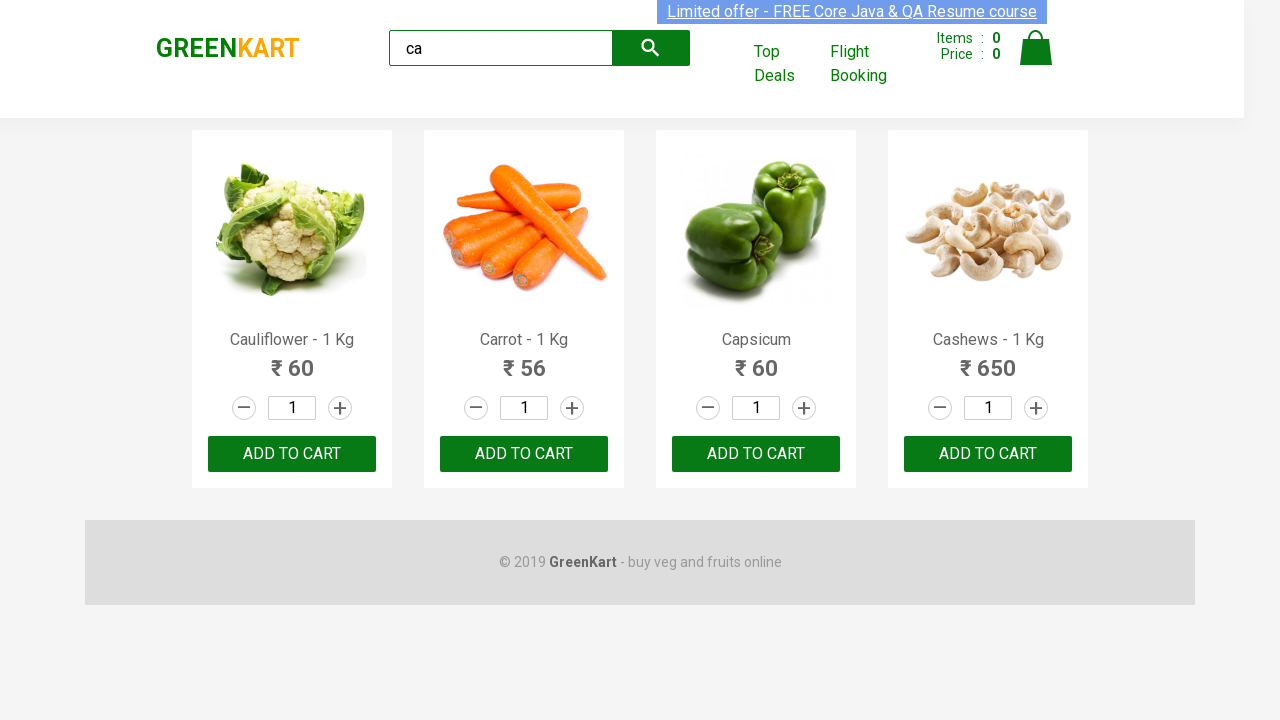

Retrieved list of products from search results
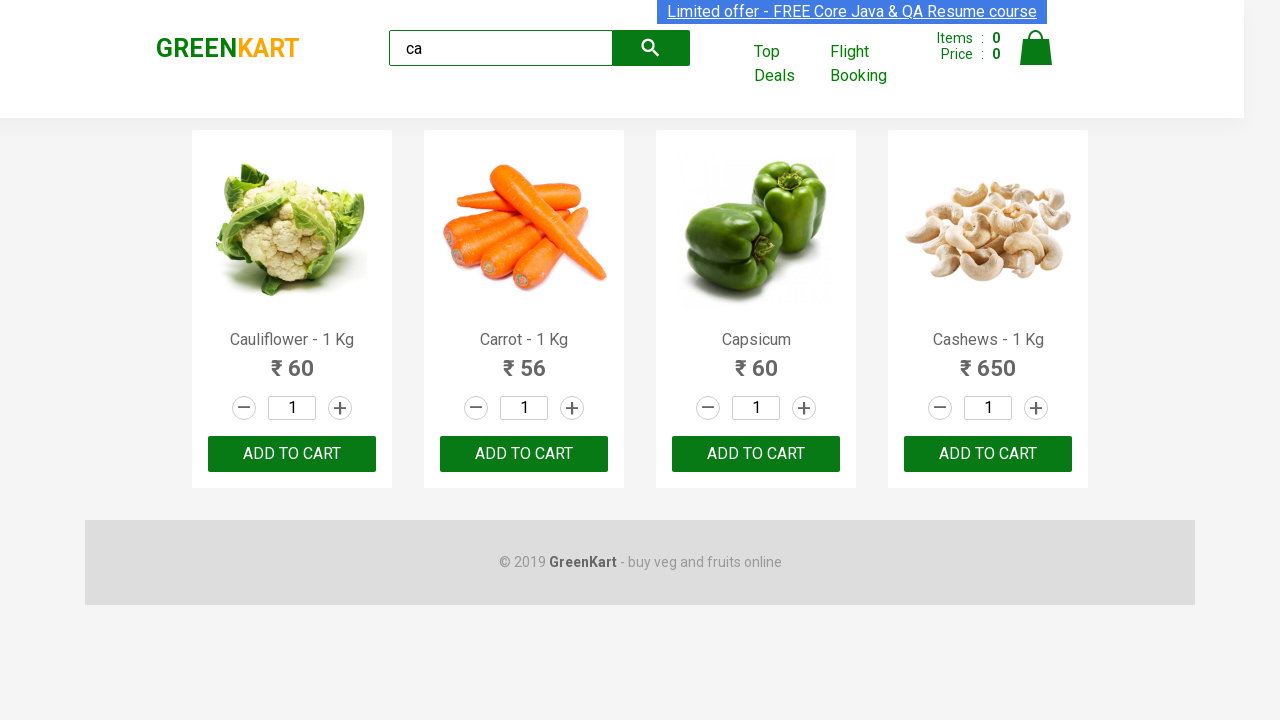

Found Cashew product and clicked 'Add to cart' button at (988, 454) on .products .product >> nth=3 >> button
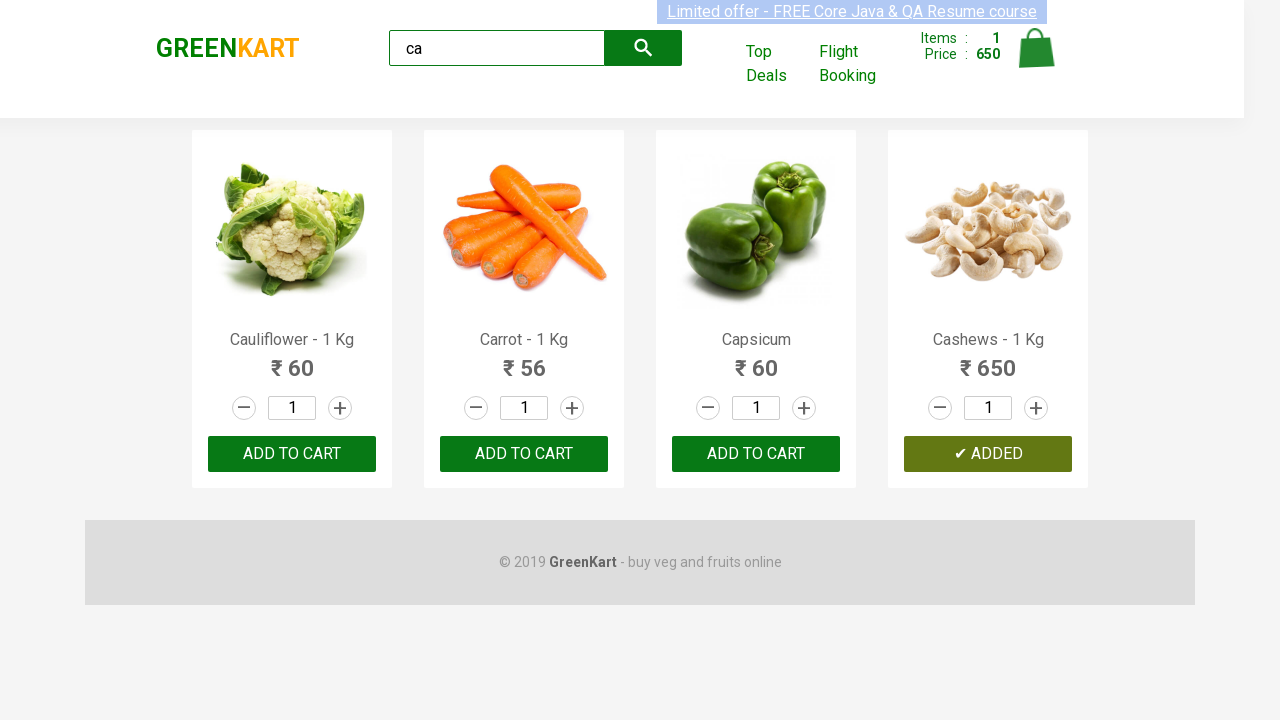

Cleared search field on .search-keyword
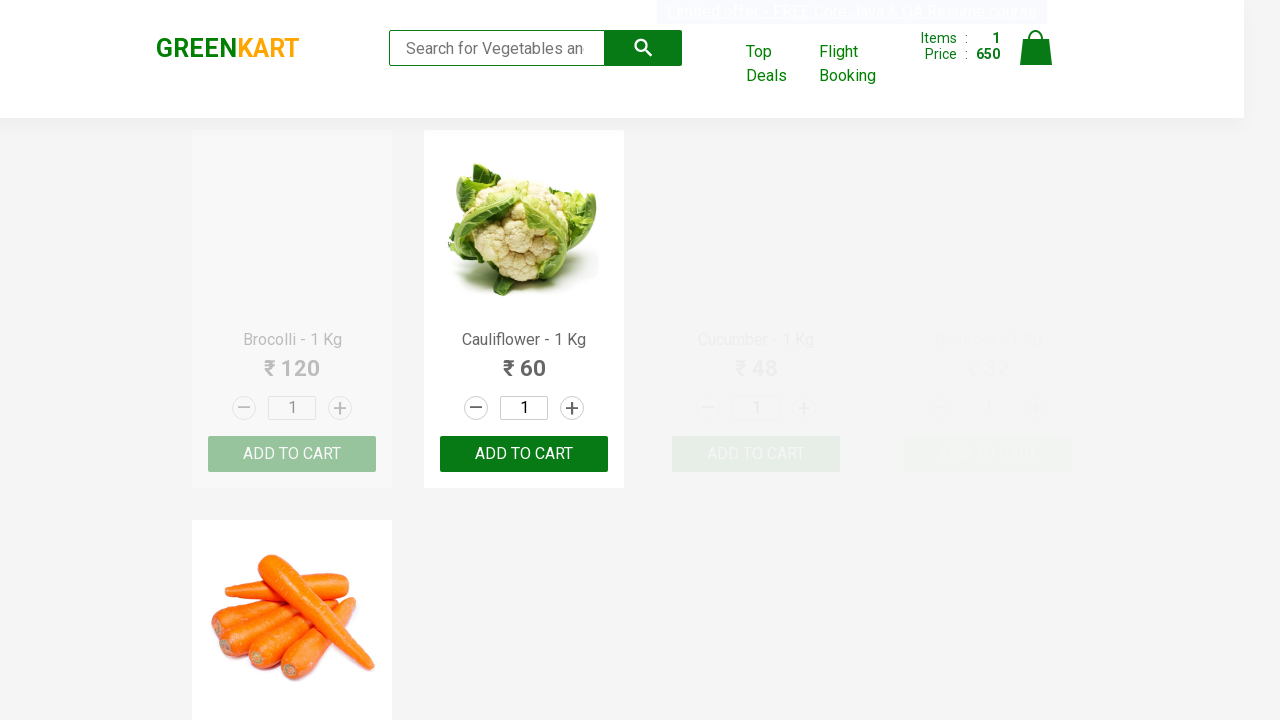

Filled search field with 'pe' to search for new products on .search-keyword
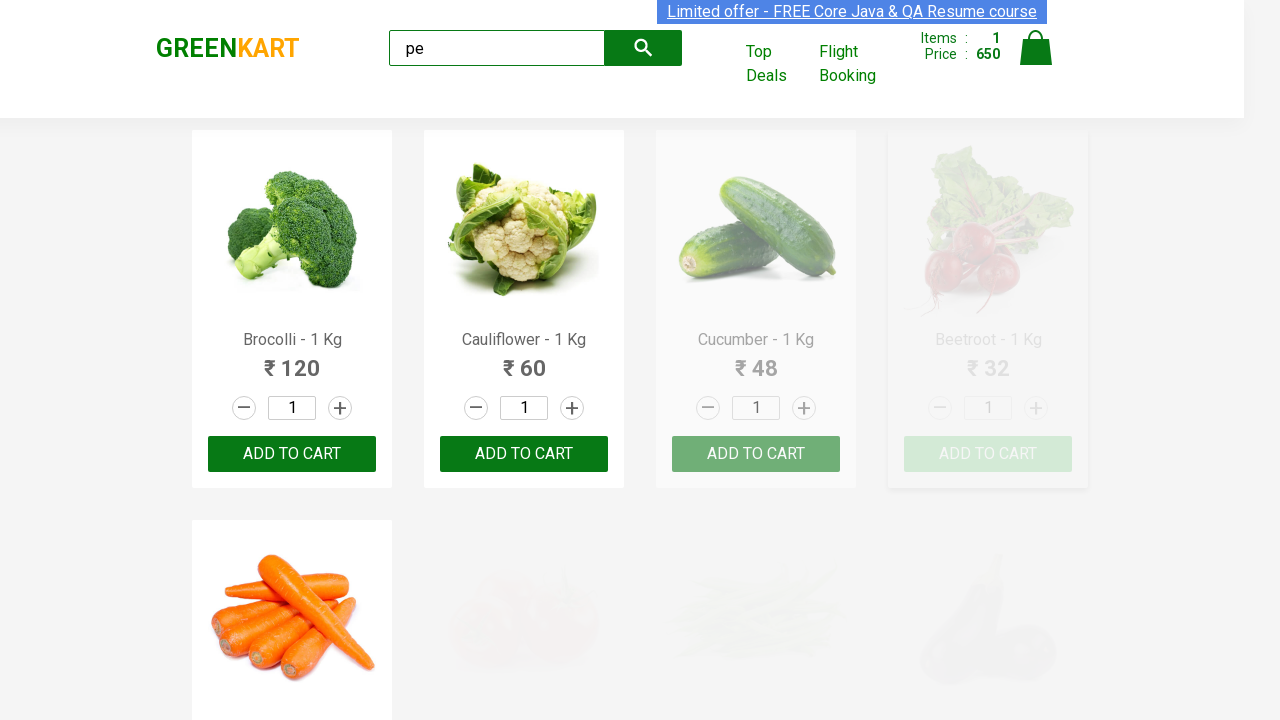

Waited for product list to filter with new search term
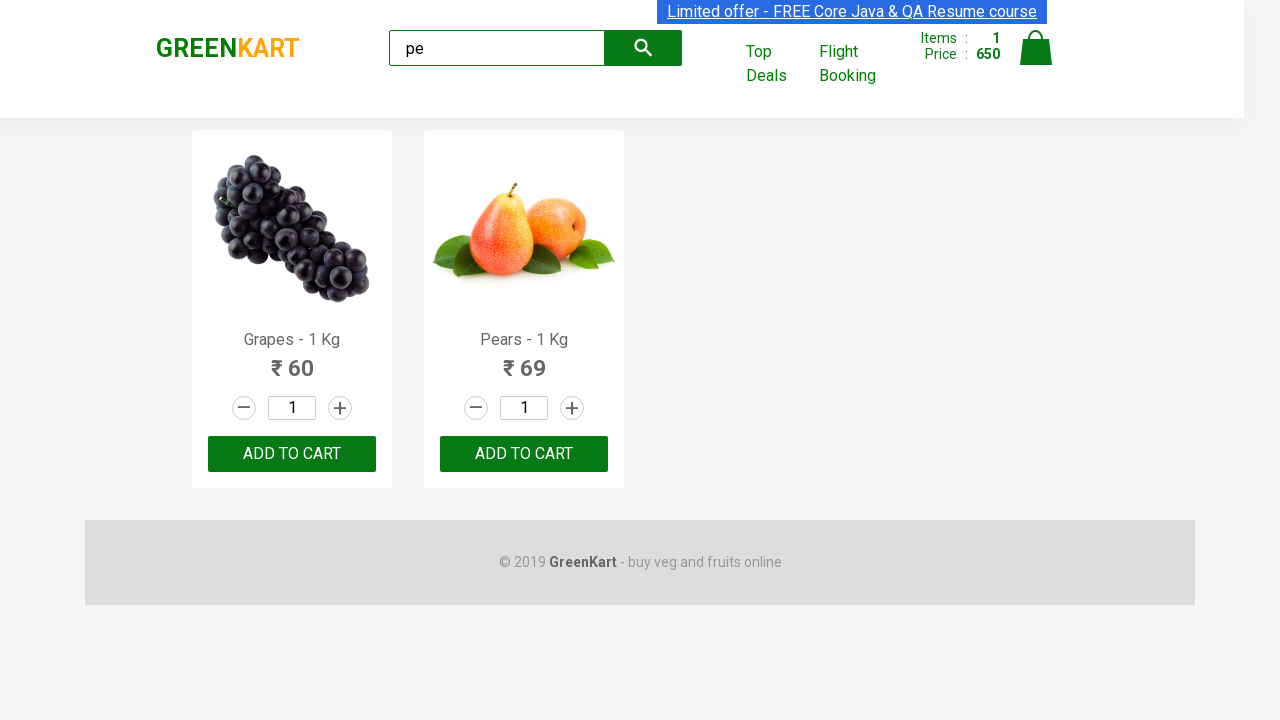

Retrieved updated list of products from search results
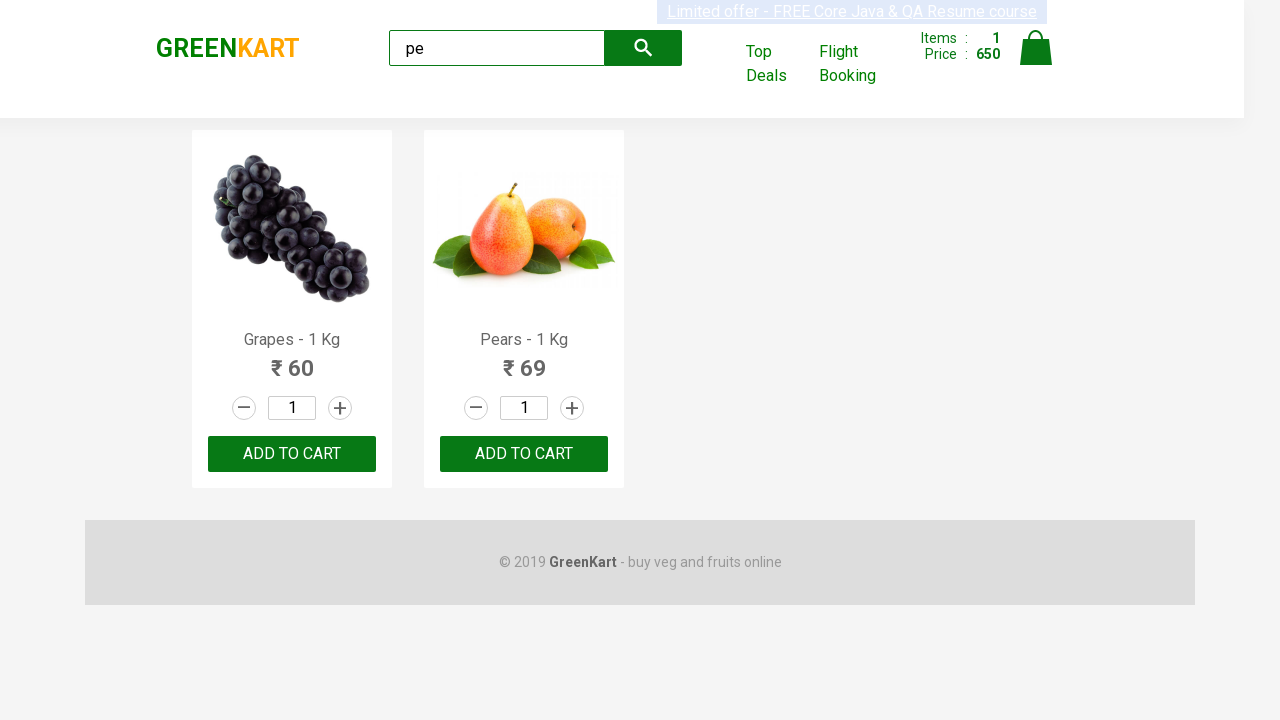

Found Grape product and clicked 'Add to cart' button at (292, 454) on .products .product >> nth=0 >> button
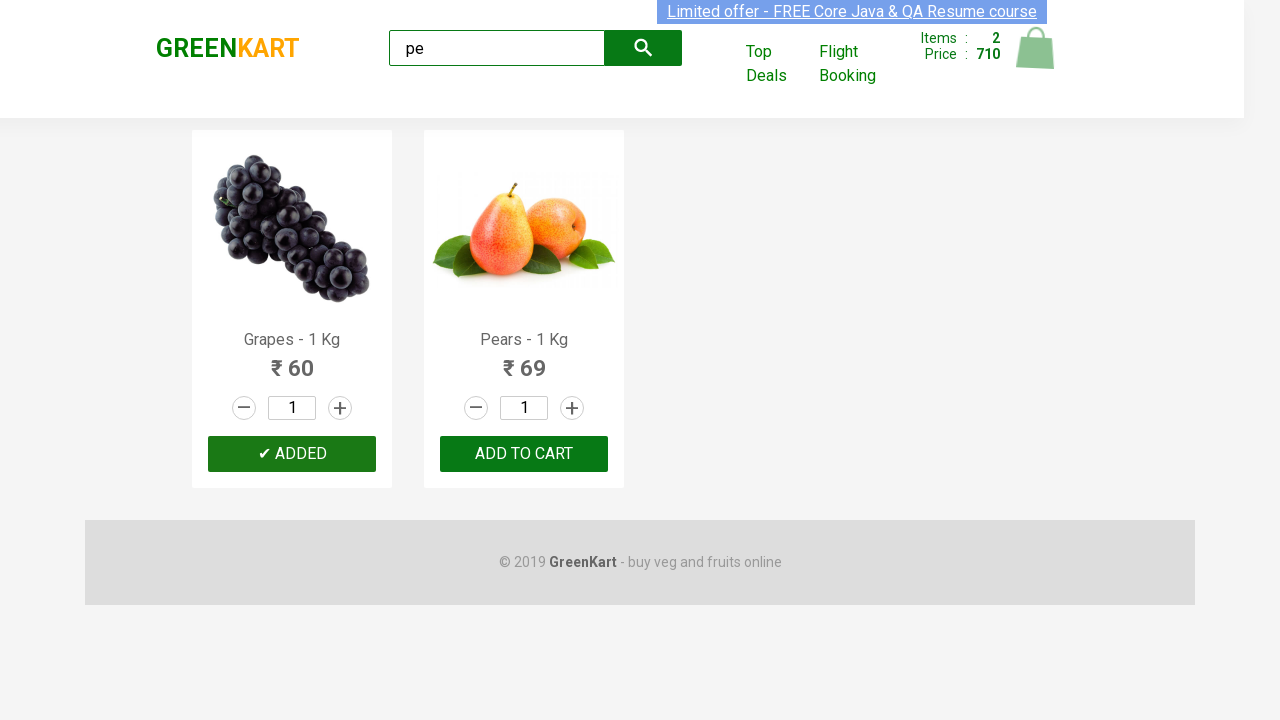

Clicked cart icon to view cart contents at (1036, 59) on .cart .cart-icon
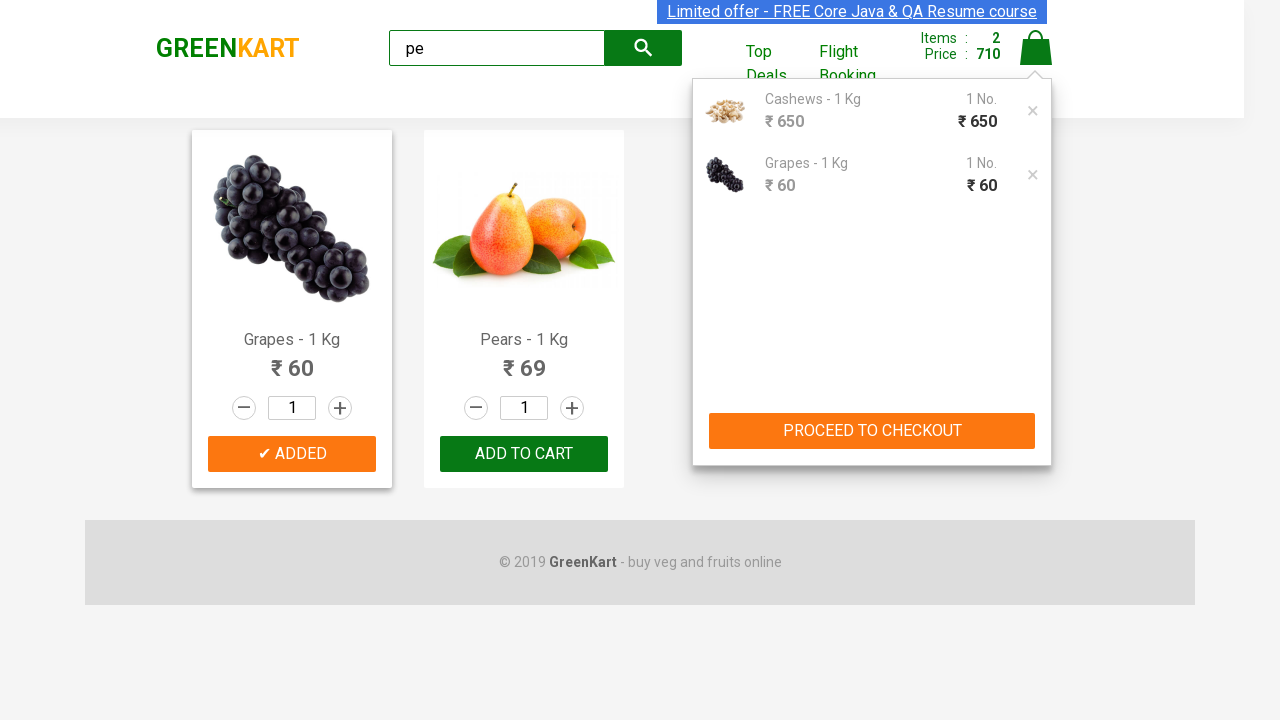

Clicked 'PROCEED TO CHECKOUT' button to advance to checkout at (872, 431) on internal:text="PROCEED TO CHECKOUT"i
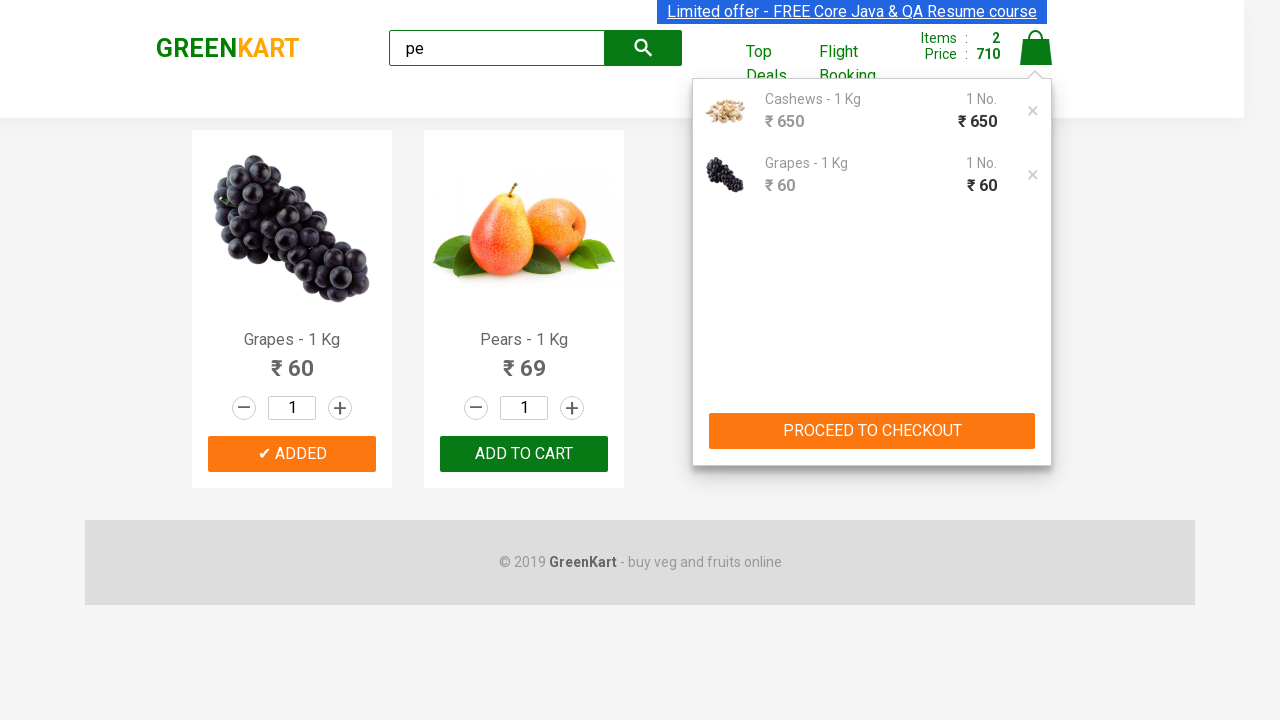

Clicked 'Place Order' button to complete purchase at (1036, 491) on internal:text="Place Order"i
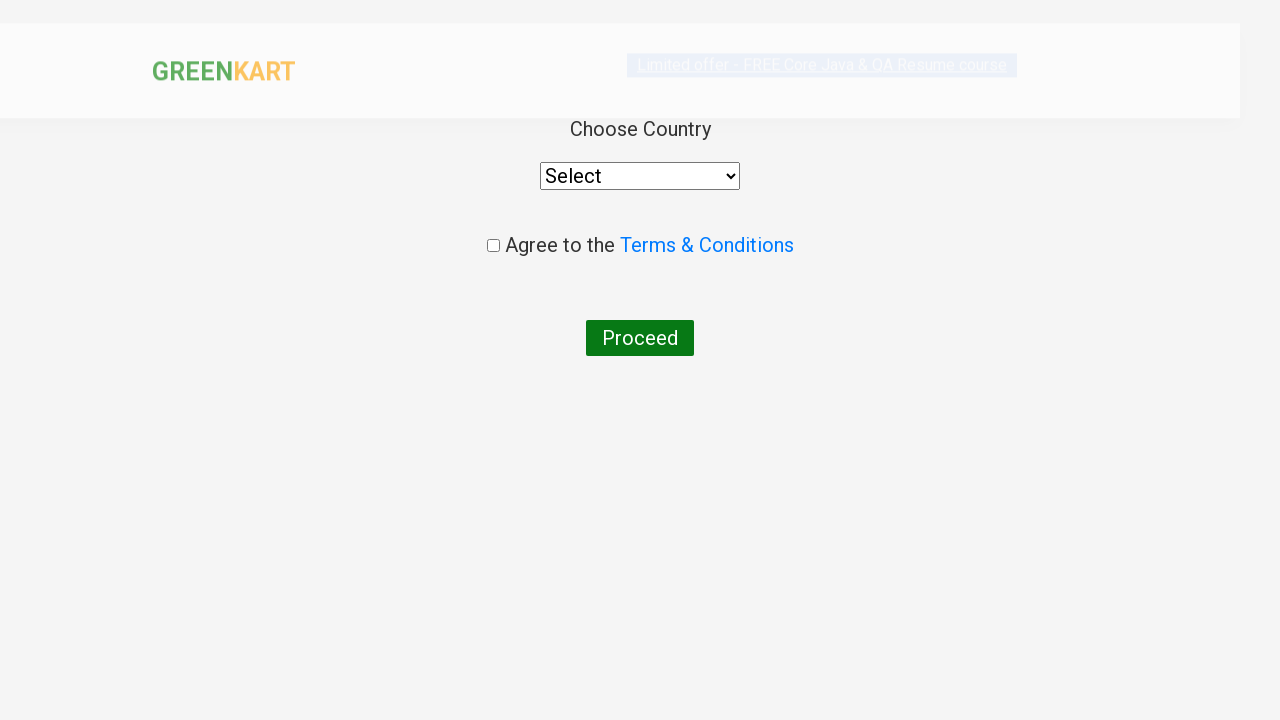

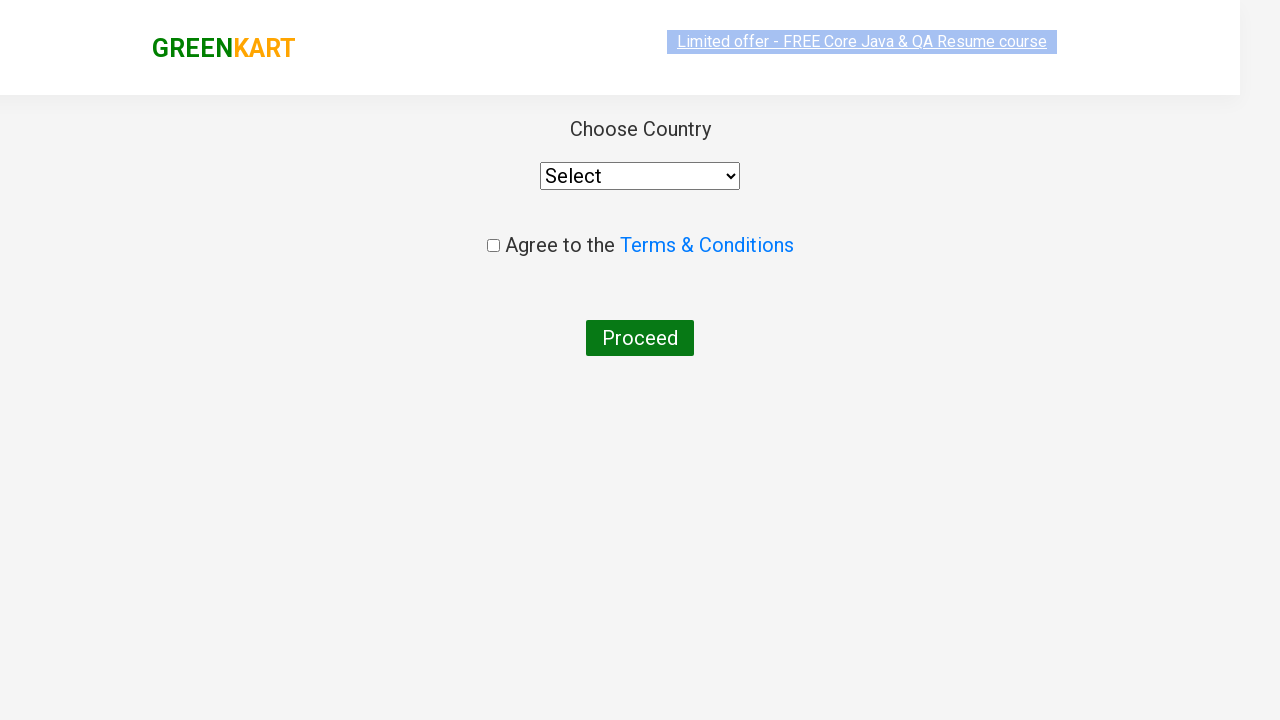